Tests table sorting functionality by clicking on a column header and verifying the sort order, then searches for a specific item across paginated results to find its price

Starting URL: https://rahulshettyacademy.com/seleniumPractise/#/offers

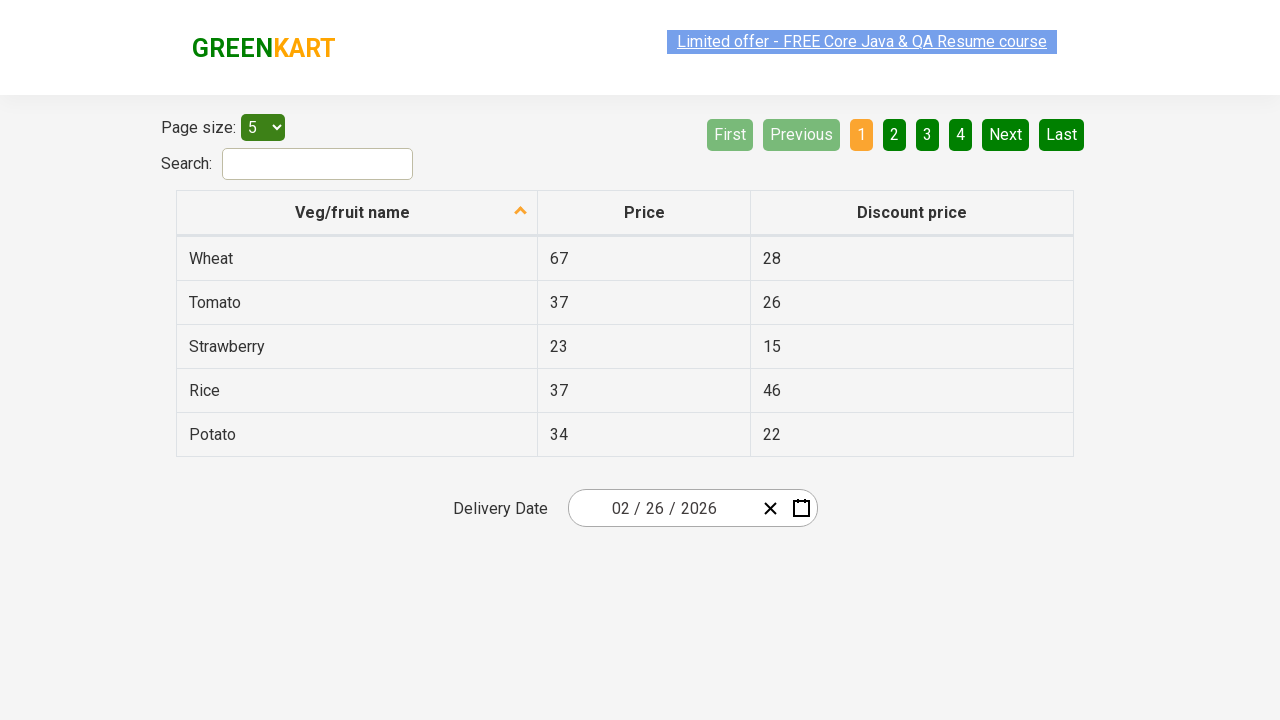

Clicked first column header to sort table at (357, 213) on xpath=//tr/th[1]
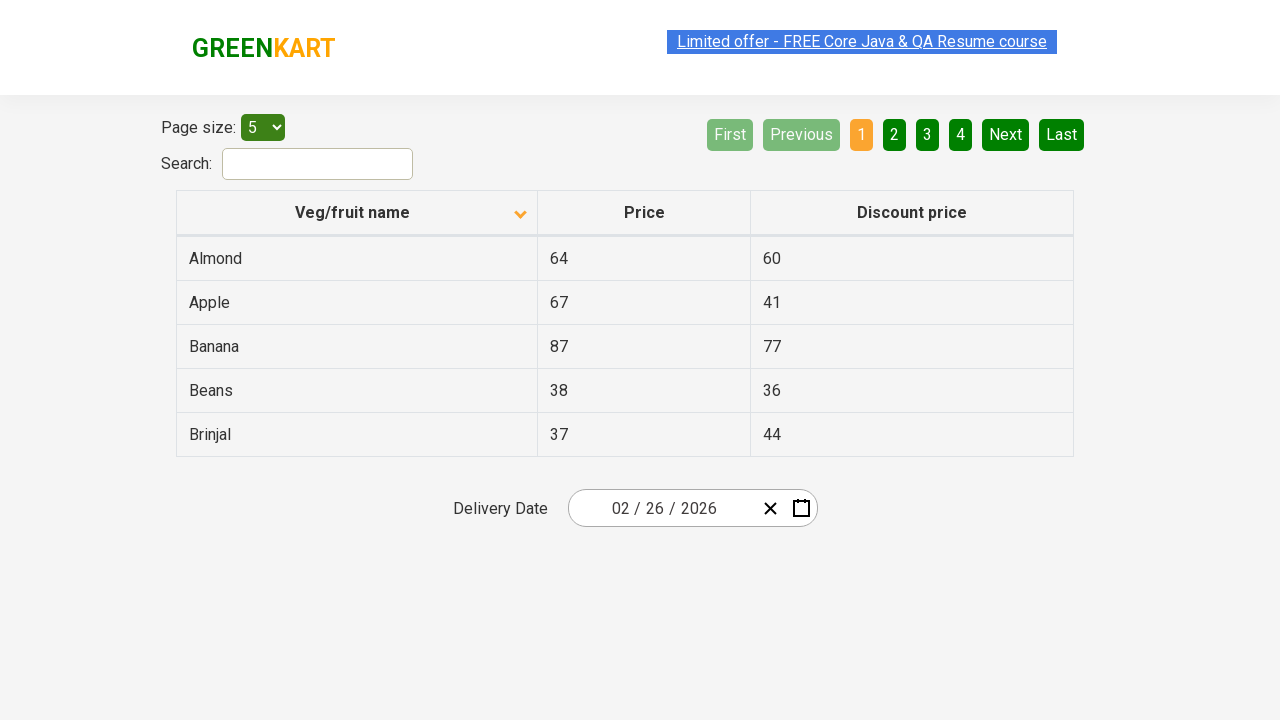

Retrieved all elements from first column
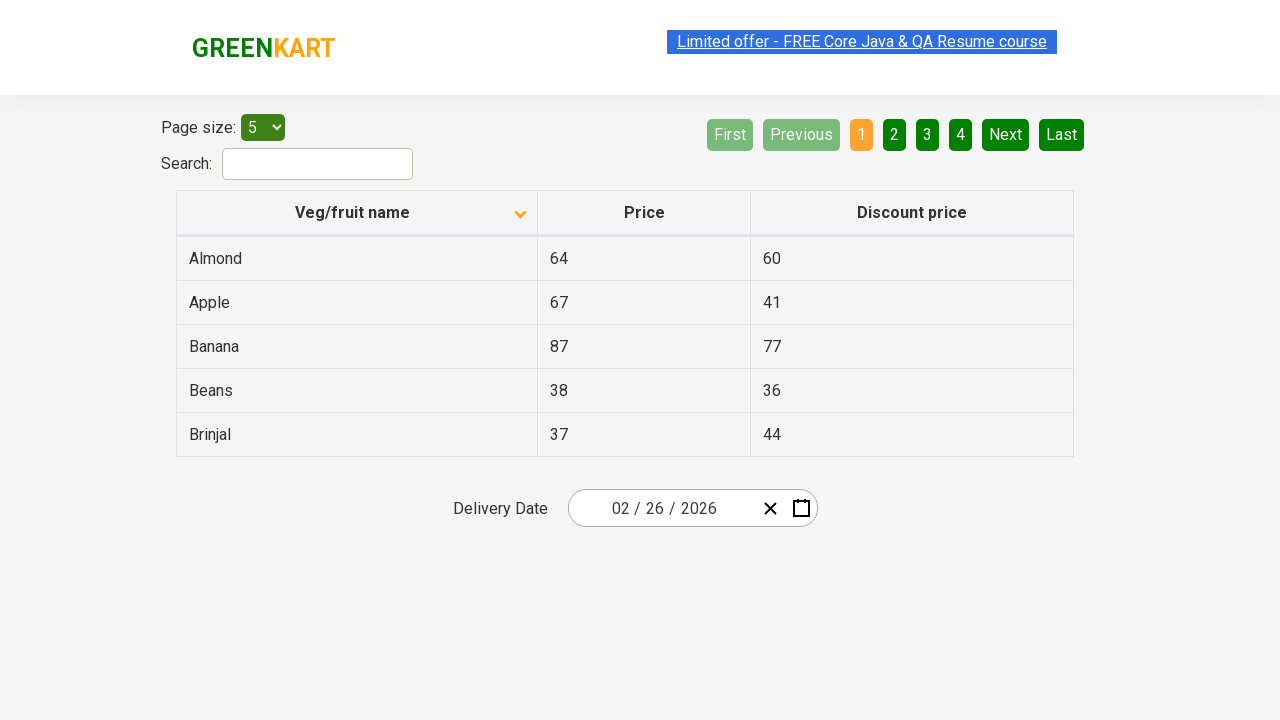

Extracted text content from all column elements
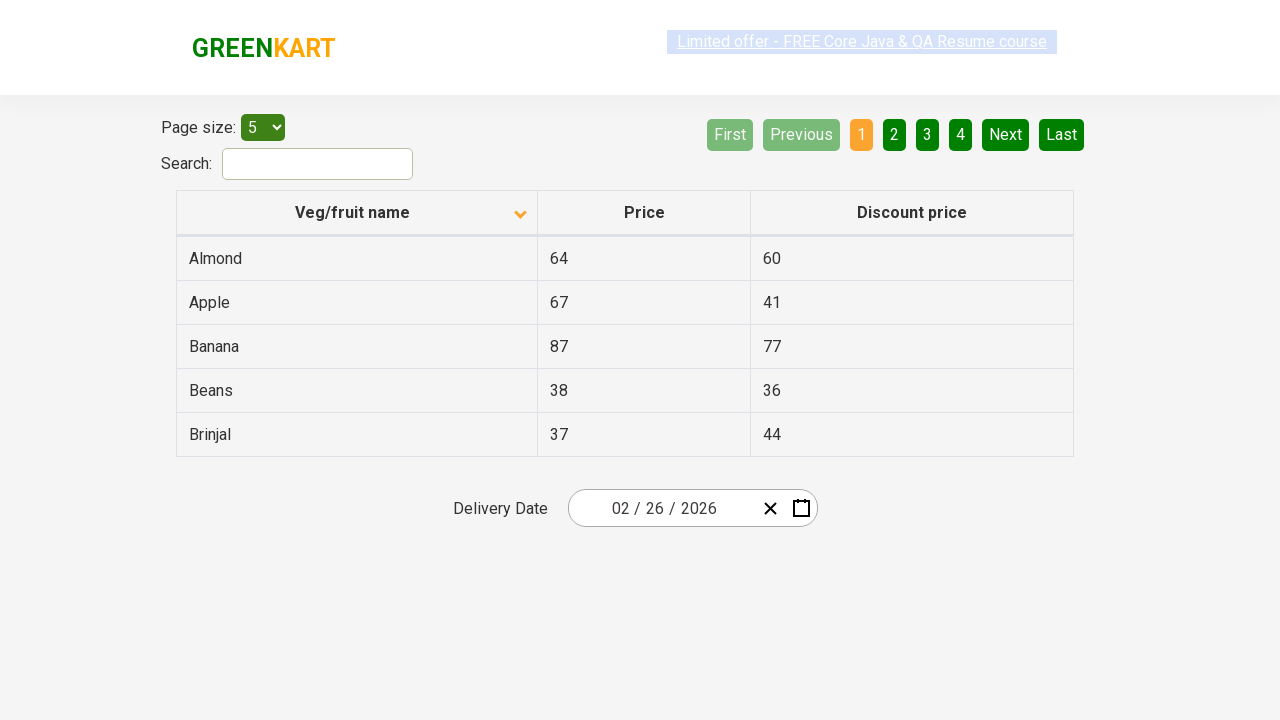

Verified table is sorted in ascending order
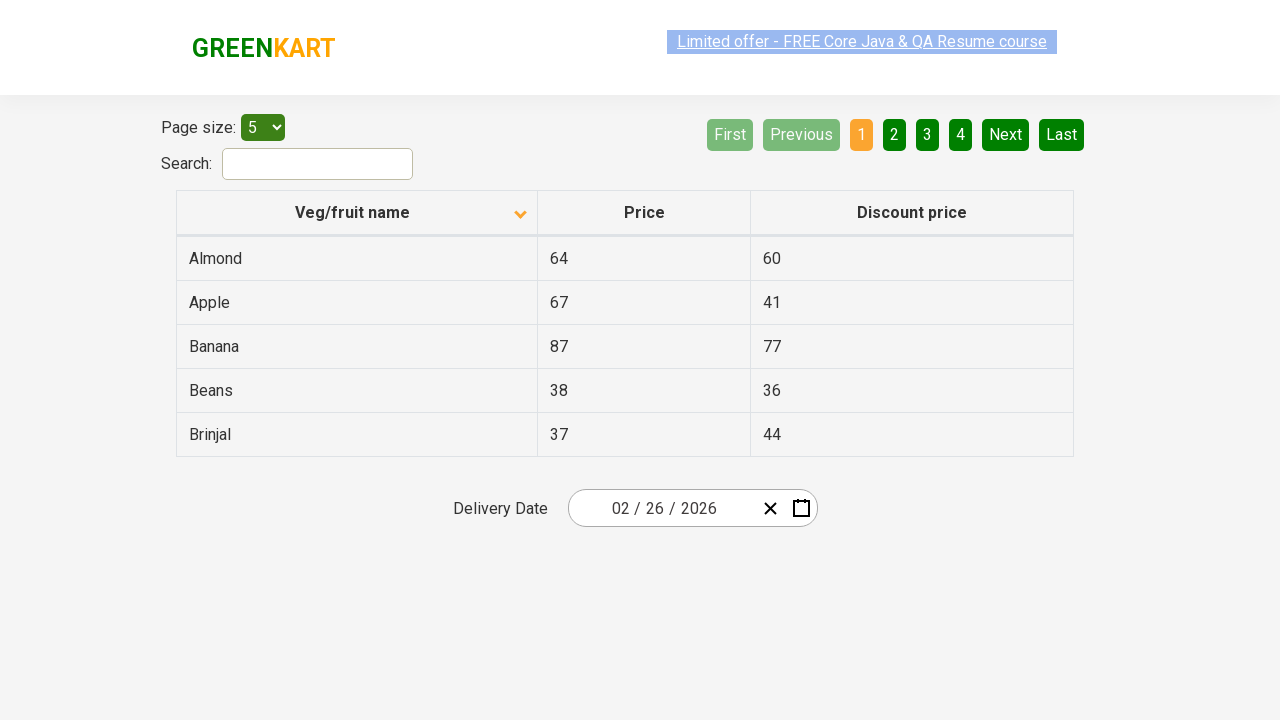

Retrieved all rows from first column on current page
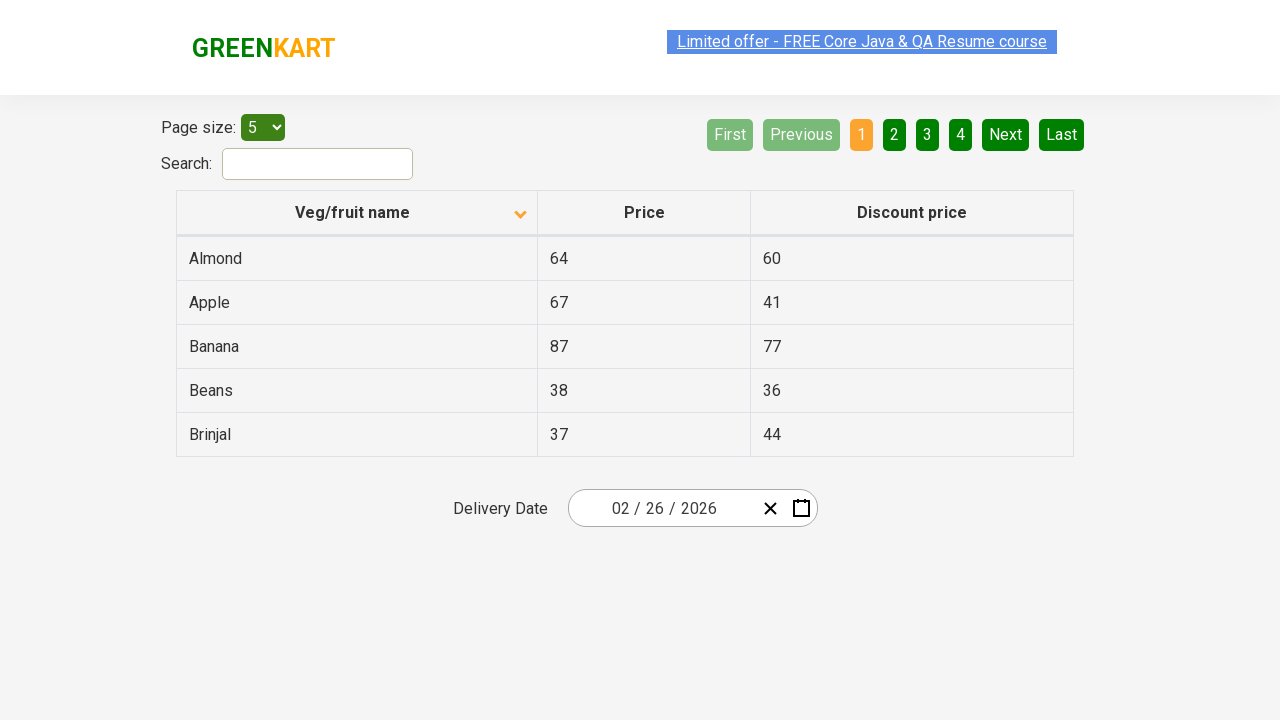

Clicked Next button to navigate to next page at (1006, 134) on a[aria-label='Next']
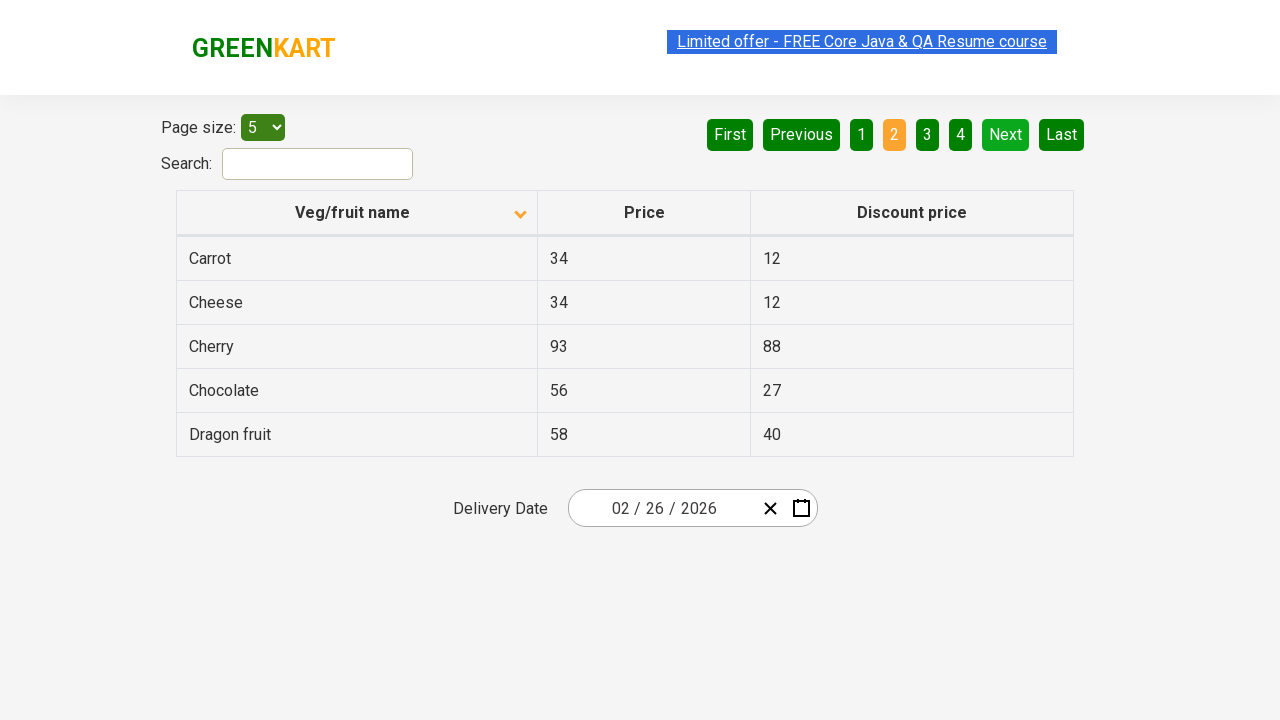

Retrieved all rows from first column on current page
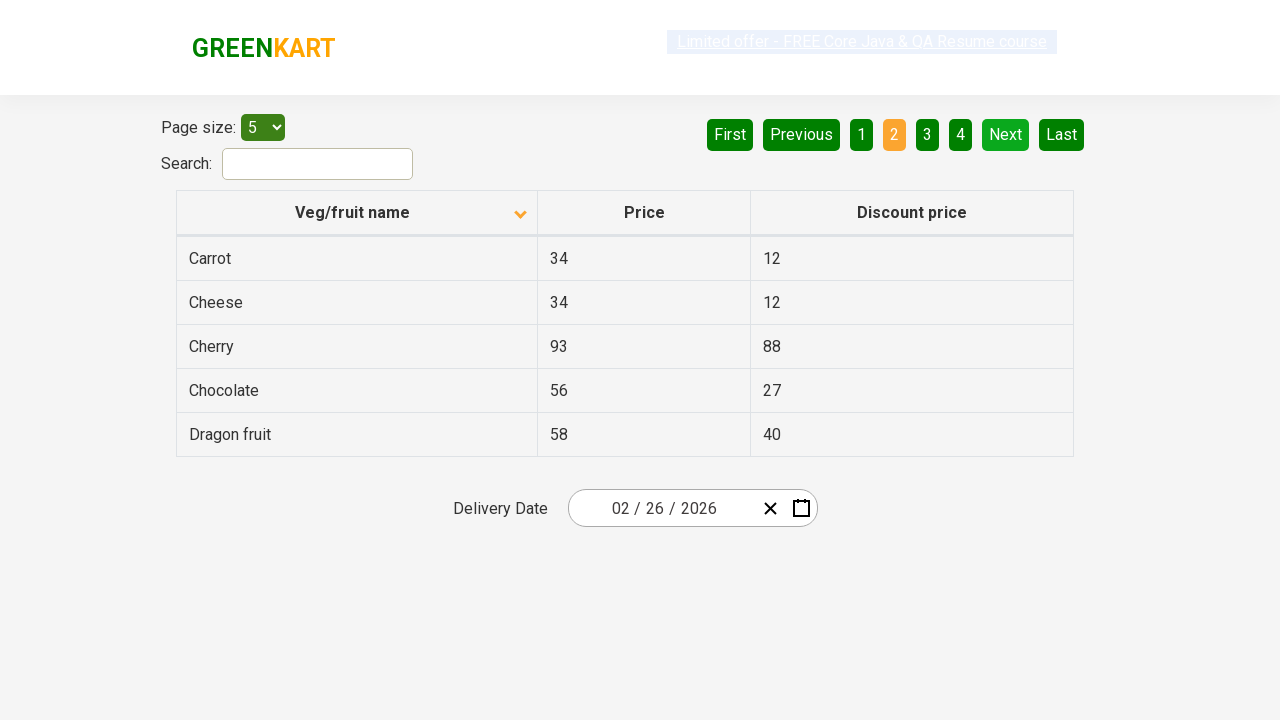

Clicked Next button to navigate to next page at (1006, 134) on a[aria-label='Next']
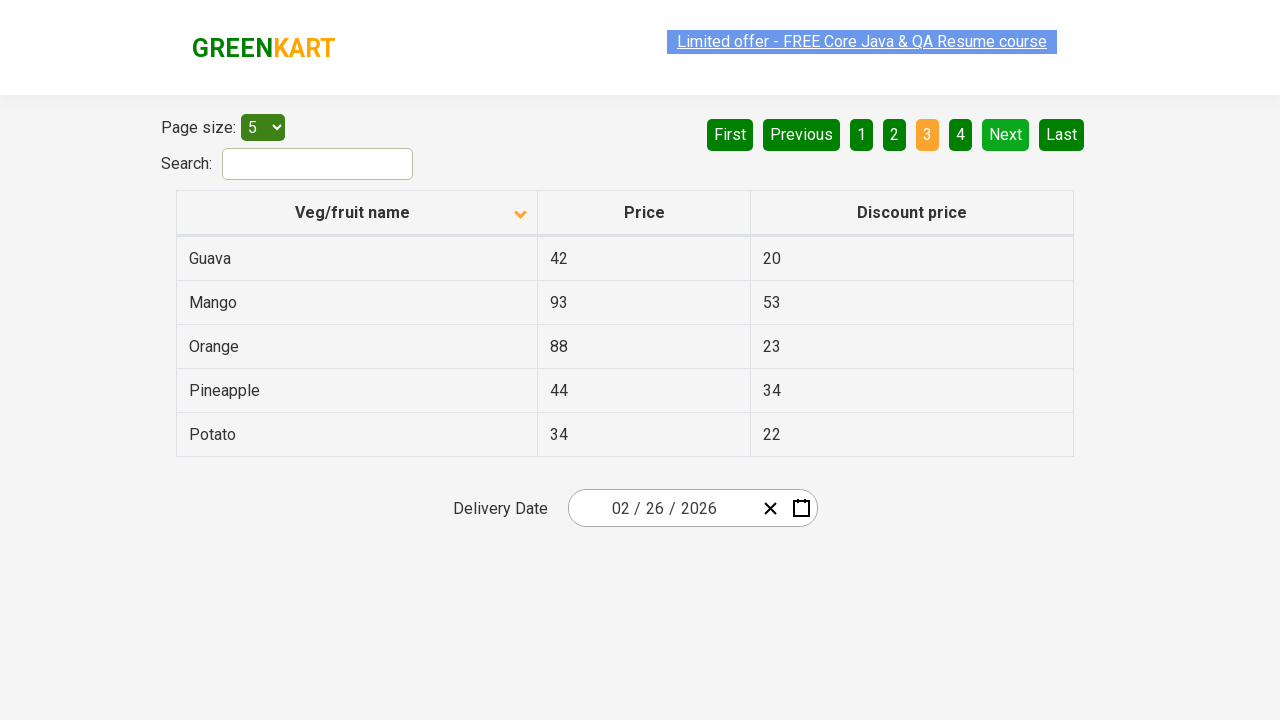

Retrieved all rows from first column on current page
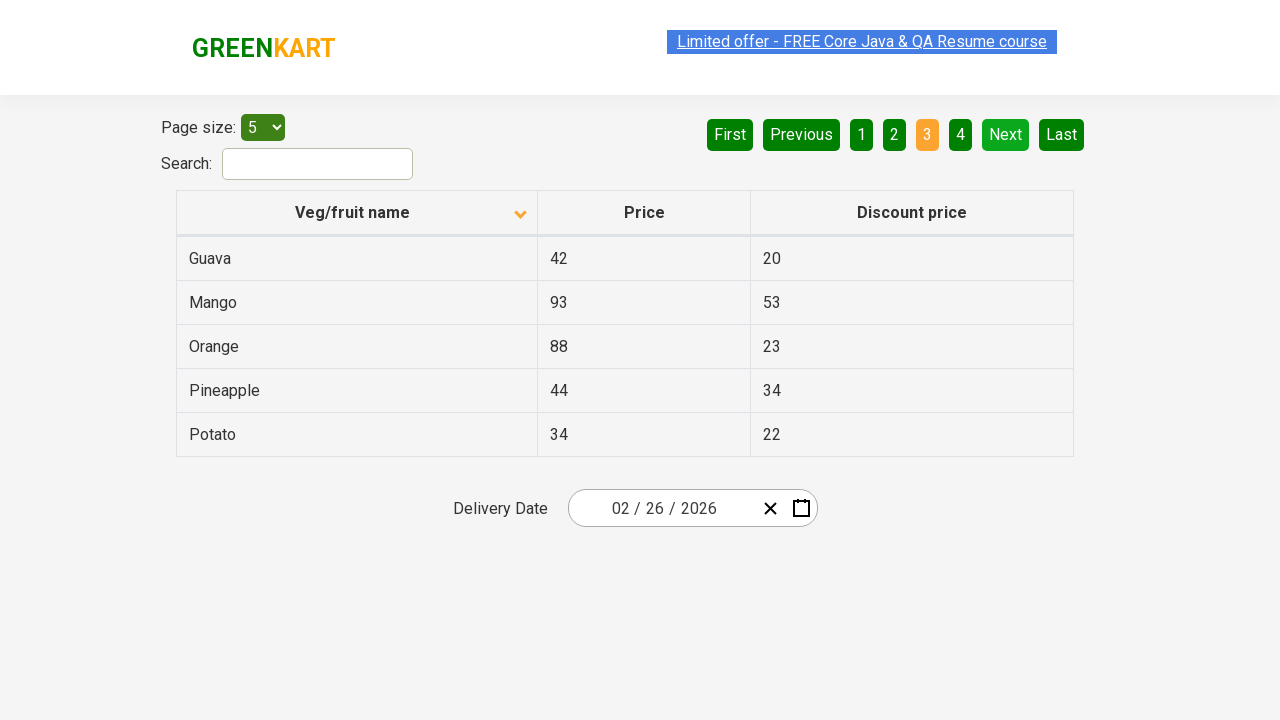

Clicked Next button to navigate to next page at (1006, 134) on a[aria-label='Next']
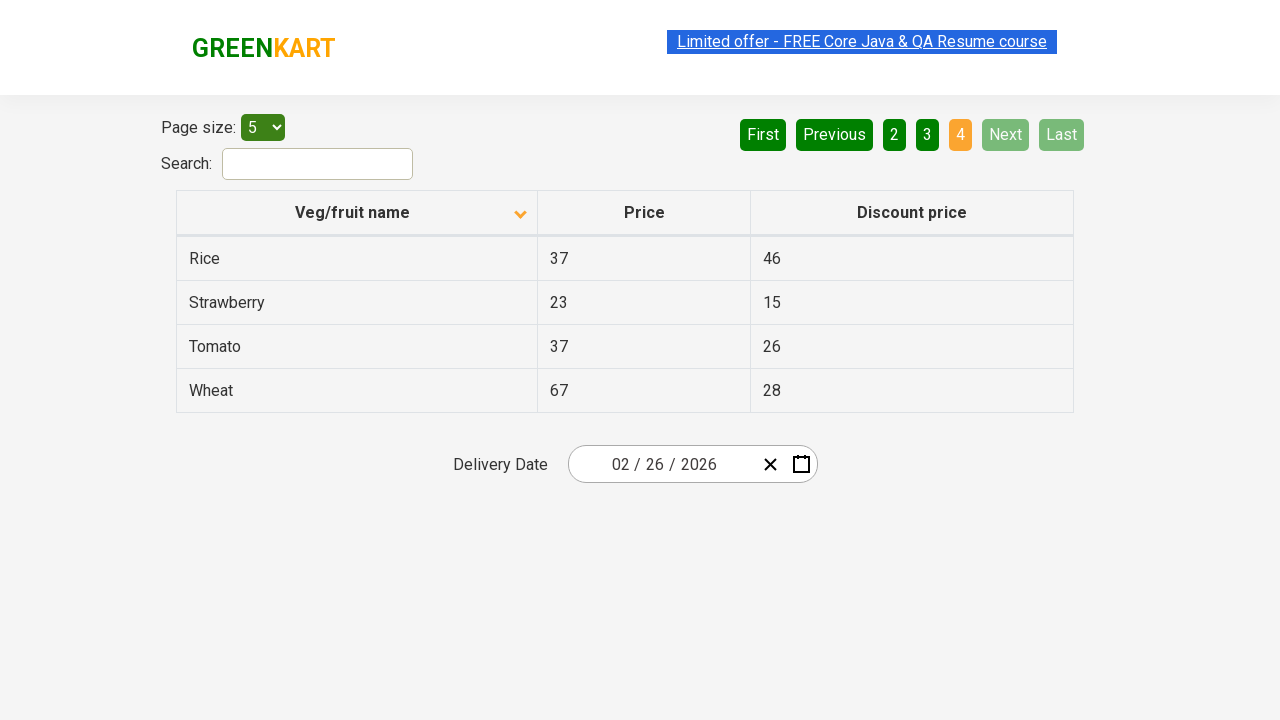

Retrieved all rows from first column on current page
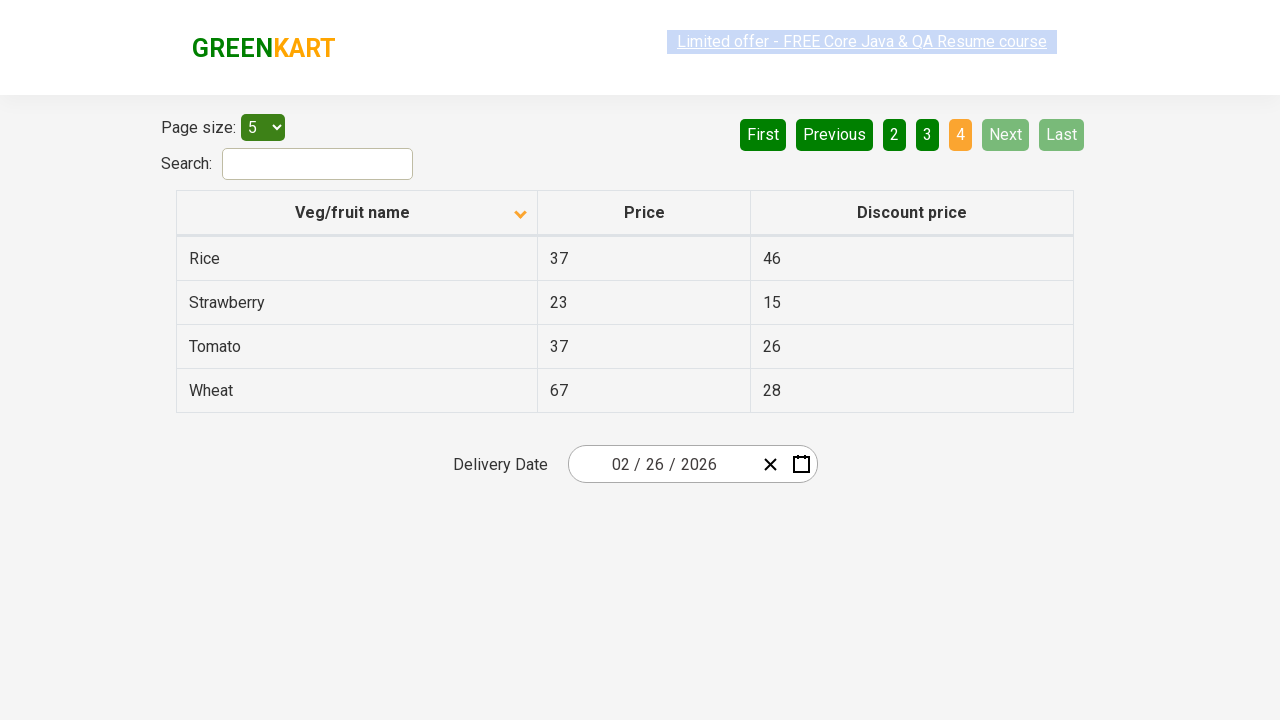

Found Rice item in table
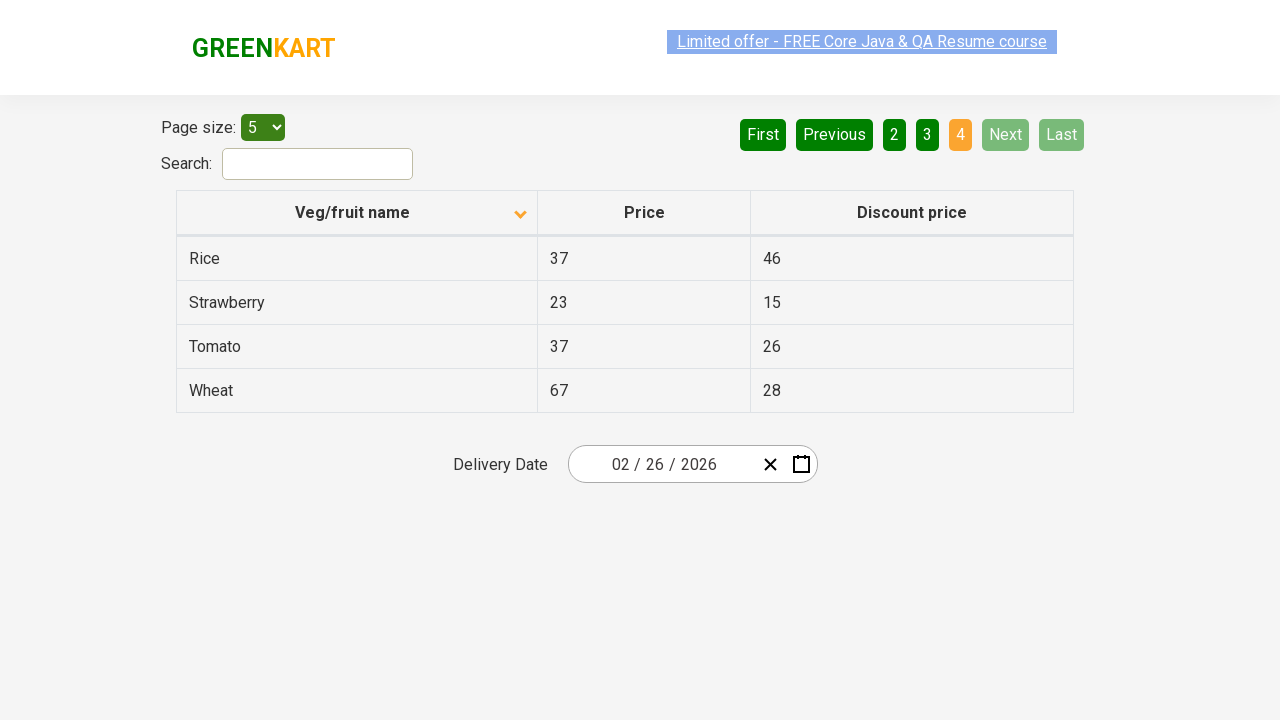

Extracted price from Rice item: 37
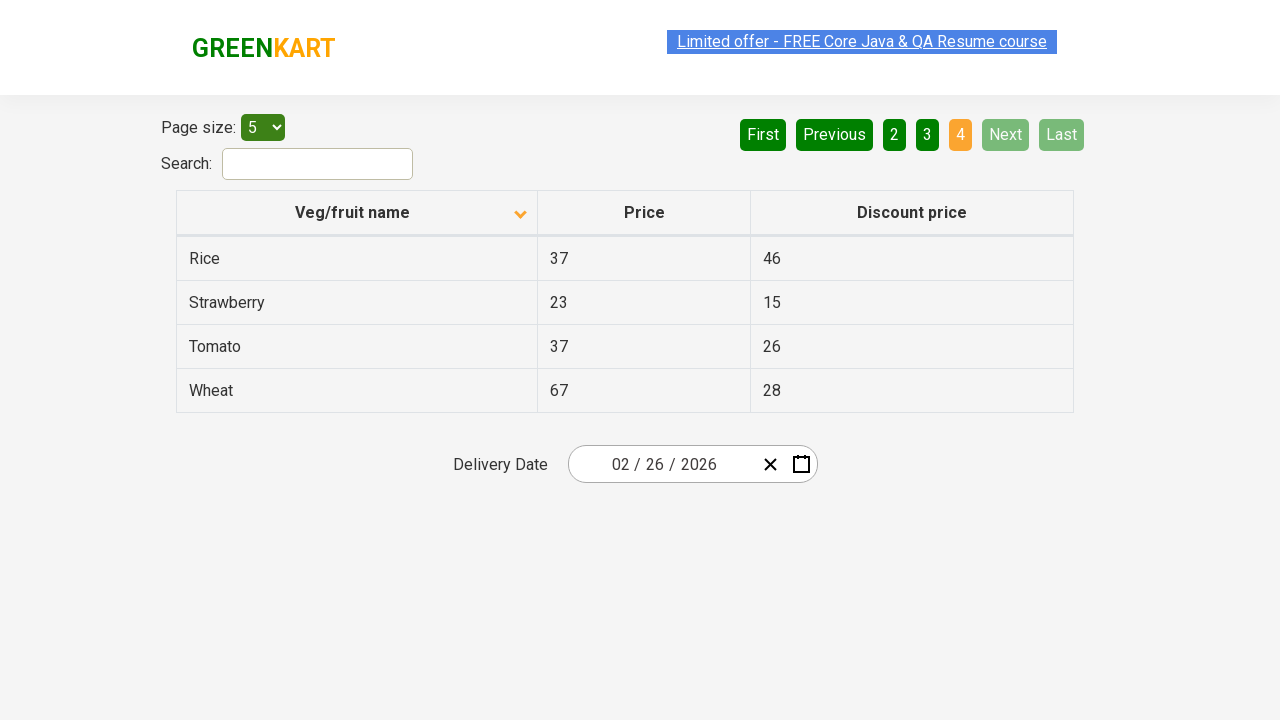

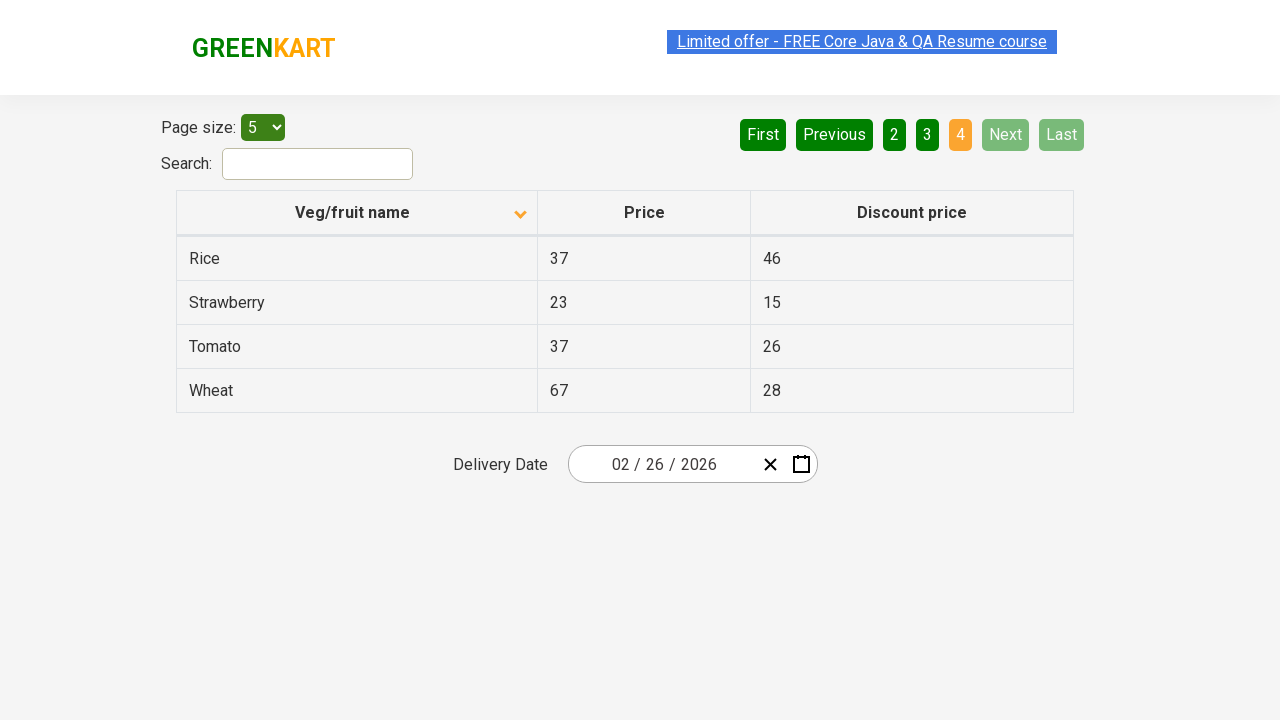